Tests the DemoQA practice form by filling in personal information including first name, last name, email, selecting gender, and entering a mobile number.

Starting URL: https://demoqa.com/automation-practice-form

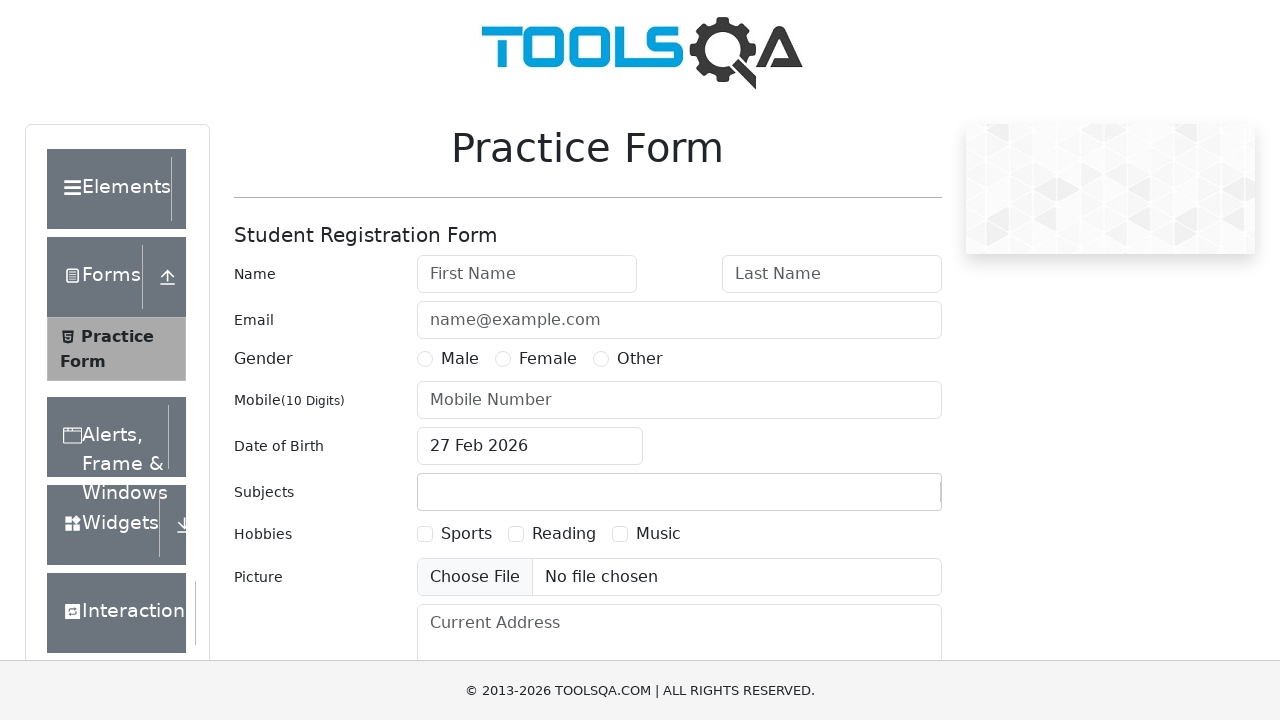

Filled first name field with 'Jhon' on input#firstName
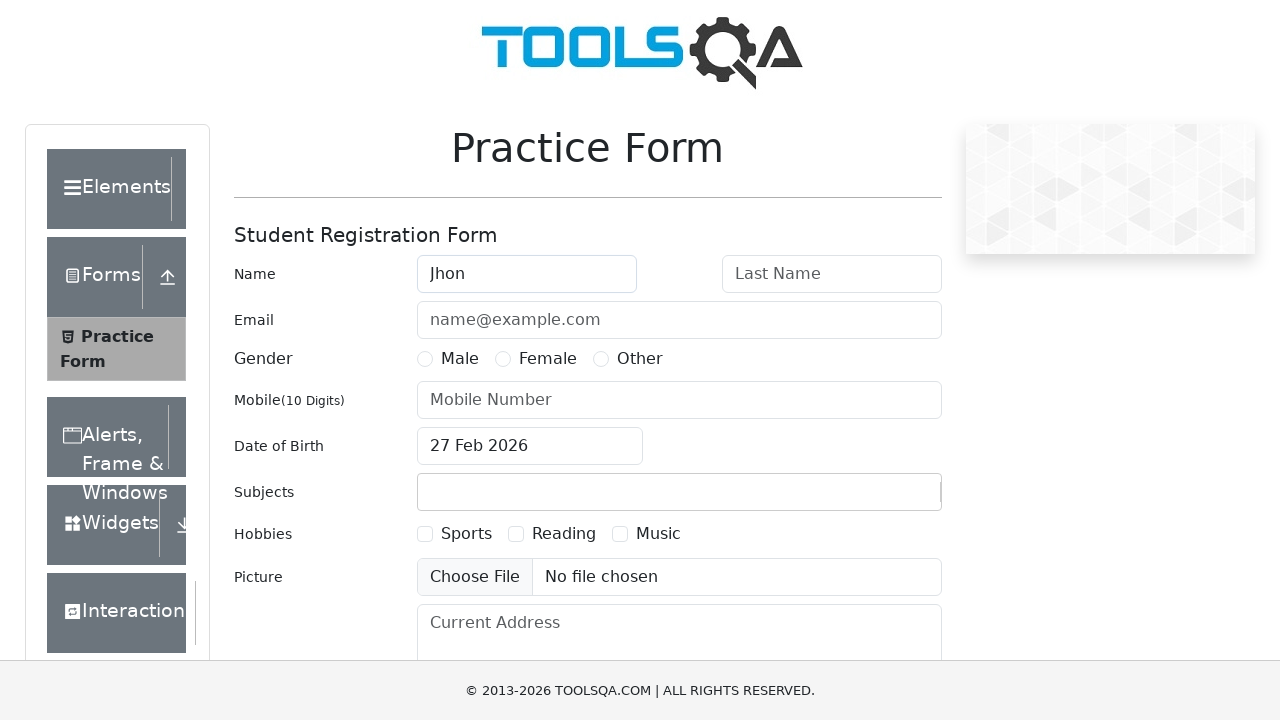

Filled last name field with 'Doe' on input#lastName
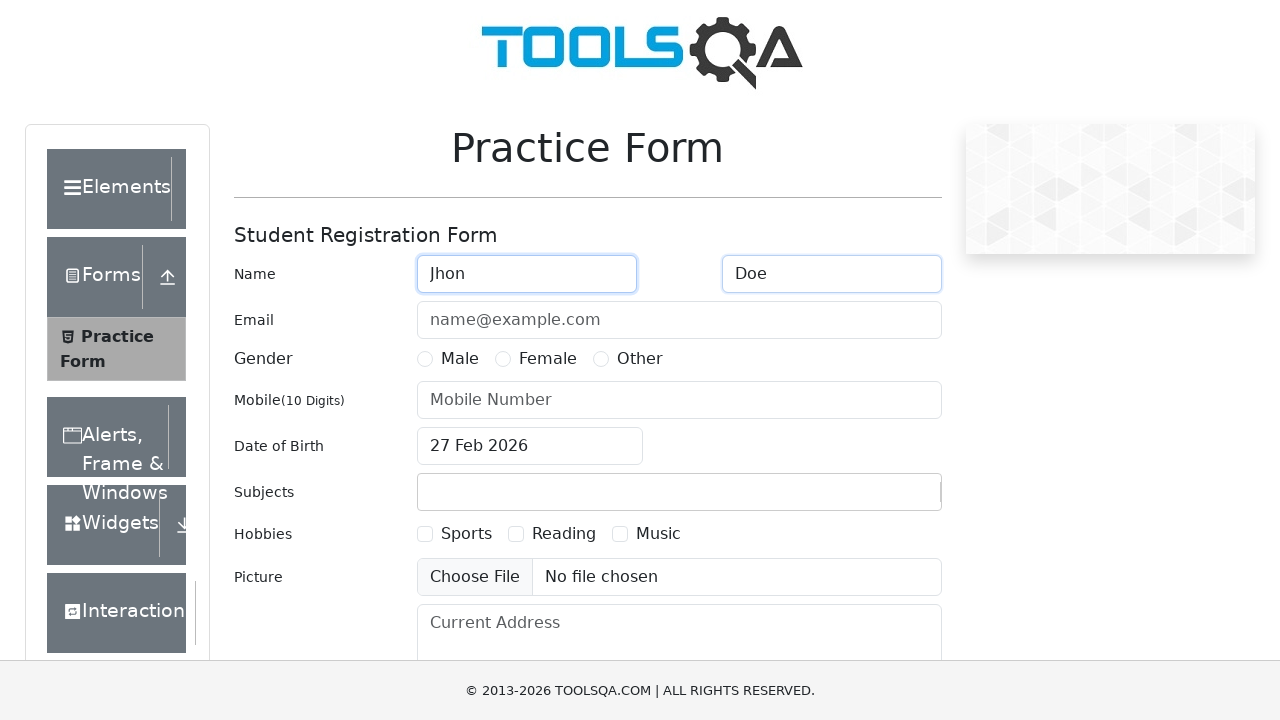

Filled email field with 'jhon.doe@gmail.com' on input#userEmail
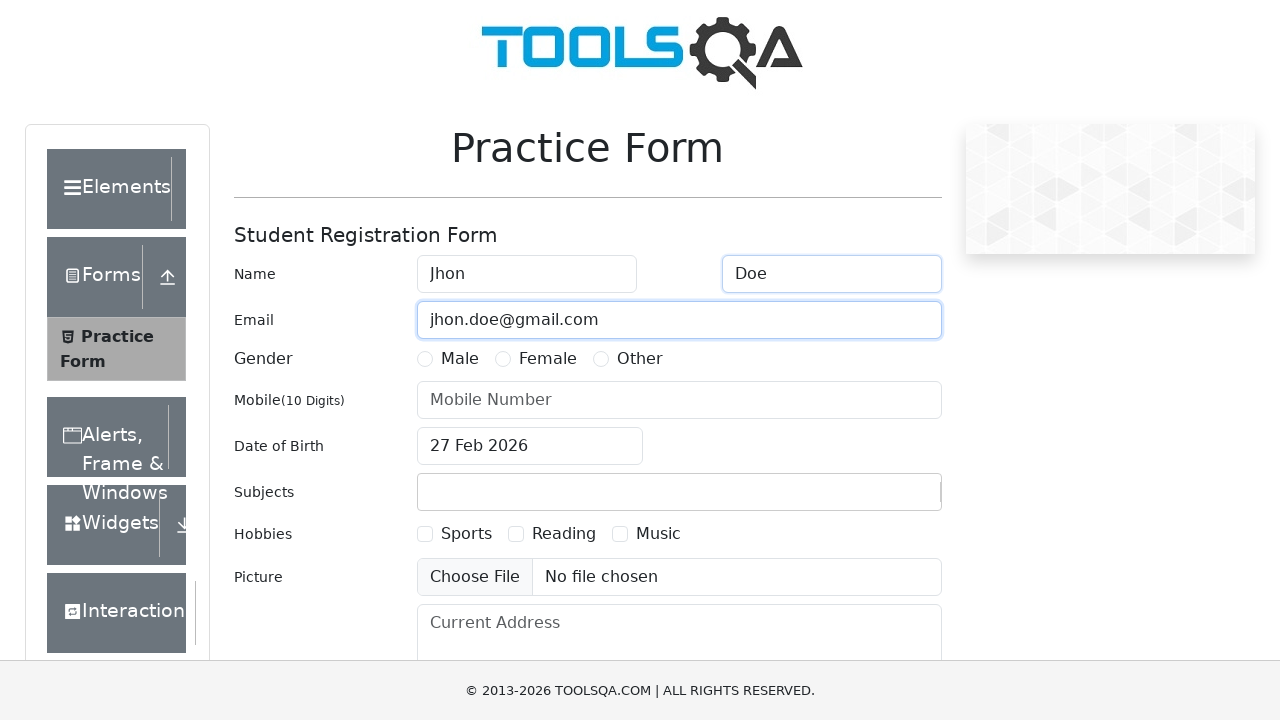

Selected Male gender option at (460, 359) on label:text('Male')
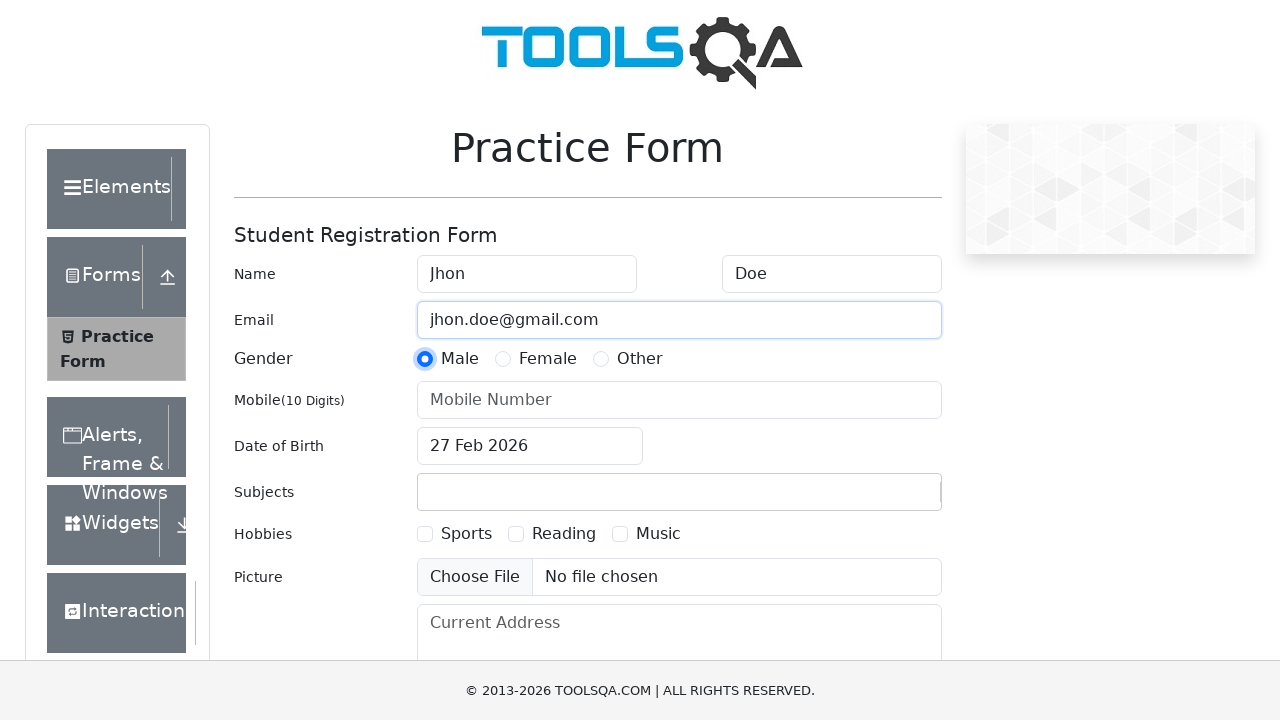

Filled mobile number field with '081908754411' on input#userNumber
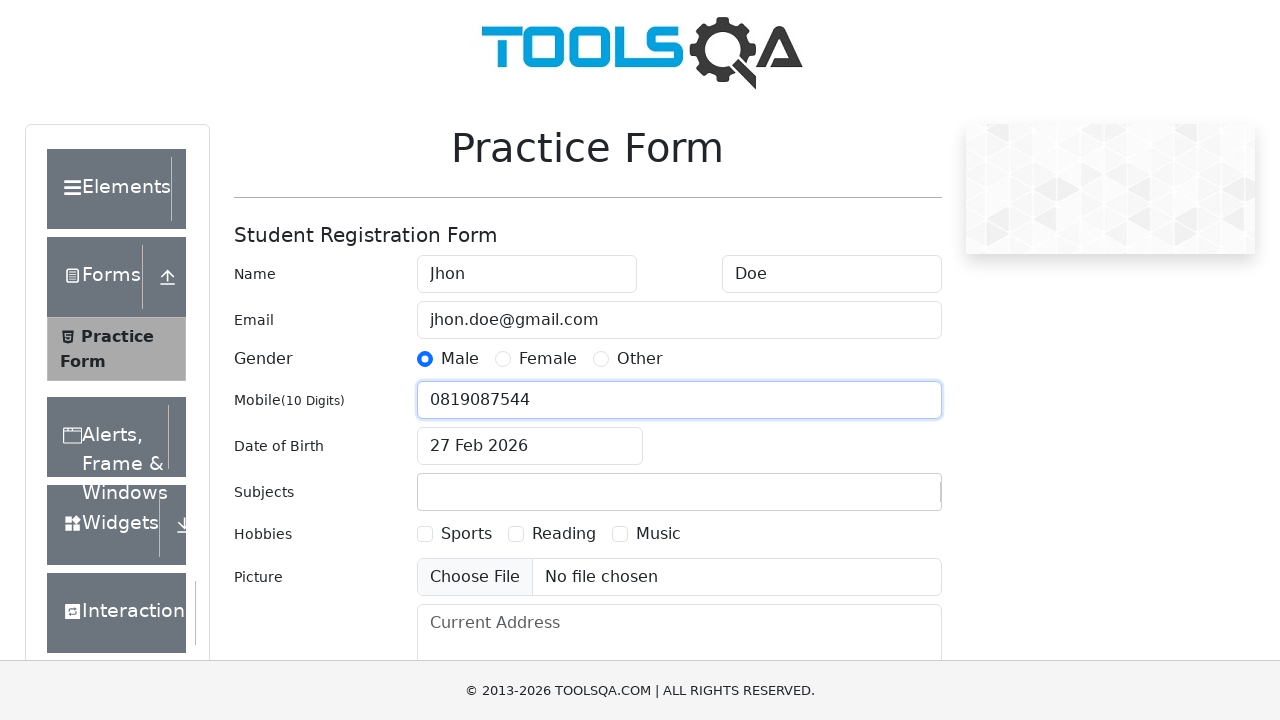

Form is interactive and first name field is visible
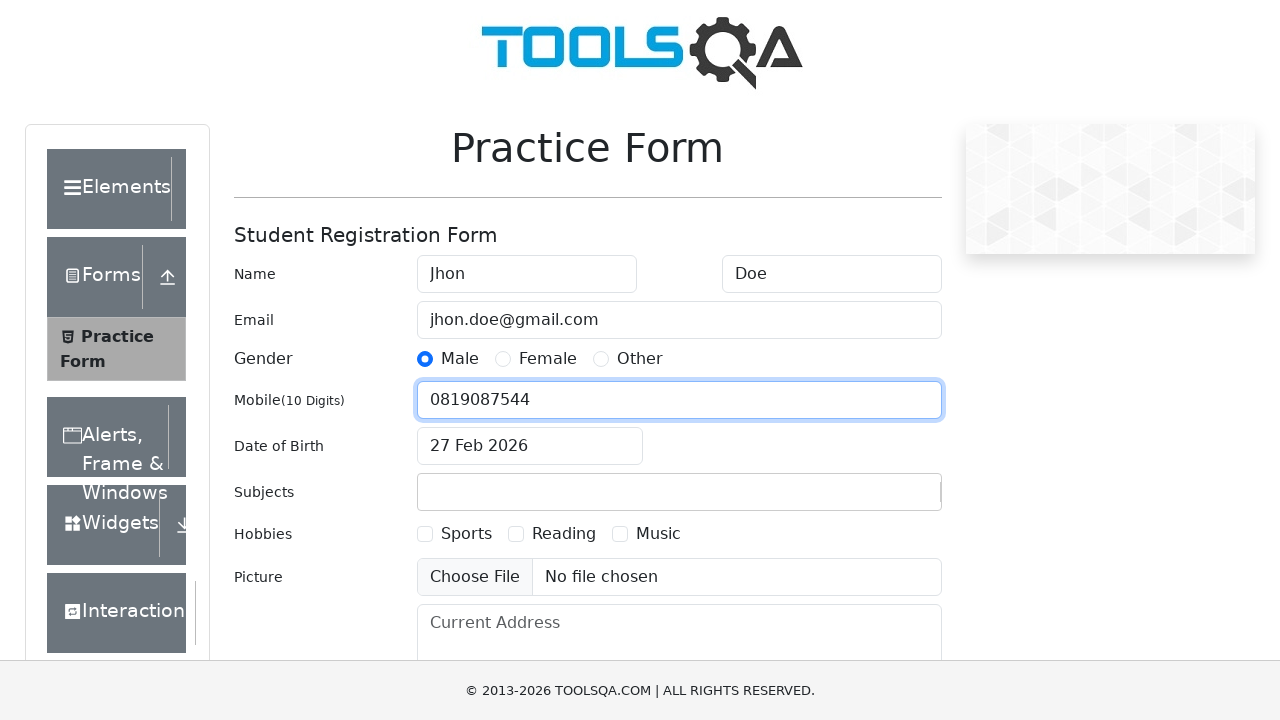

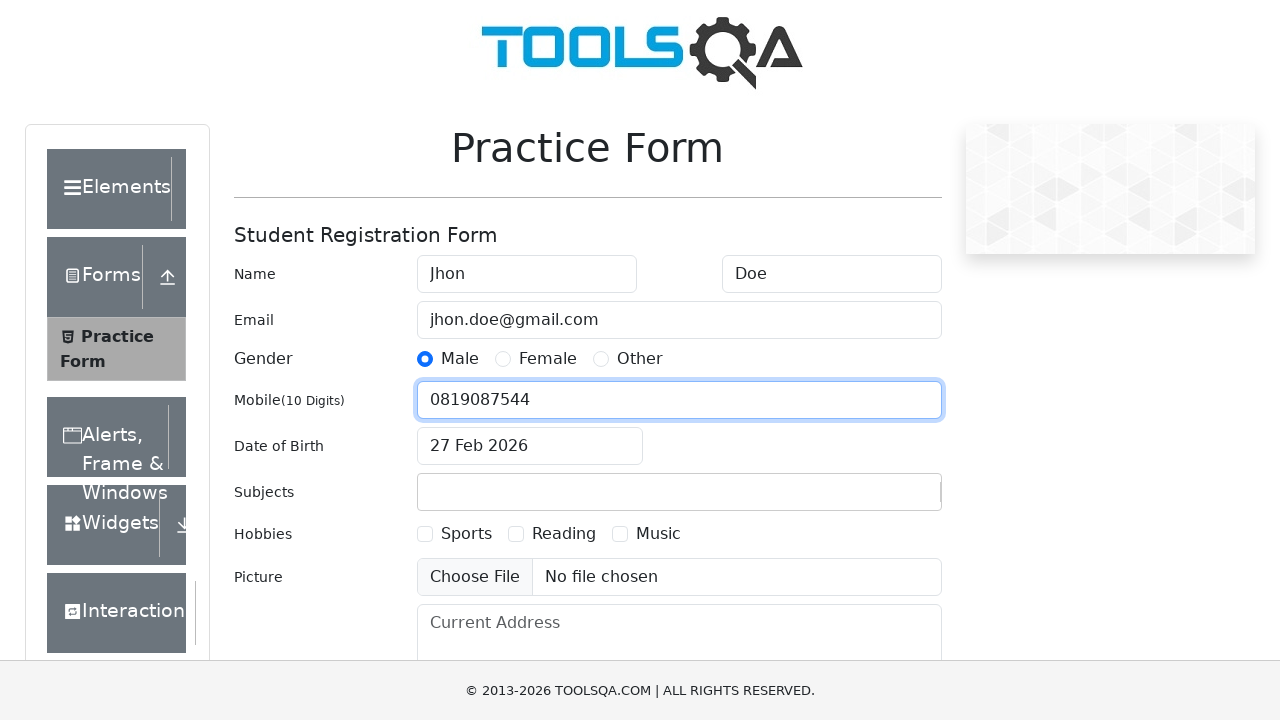